Tests confirm alert functionality by triggering an alert dialog and accepting it

Starting URL: https://leafground.com/alert.xhtml

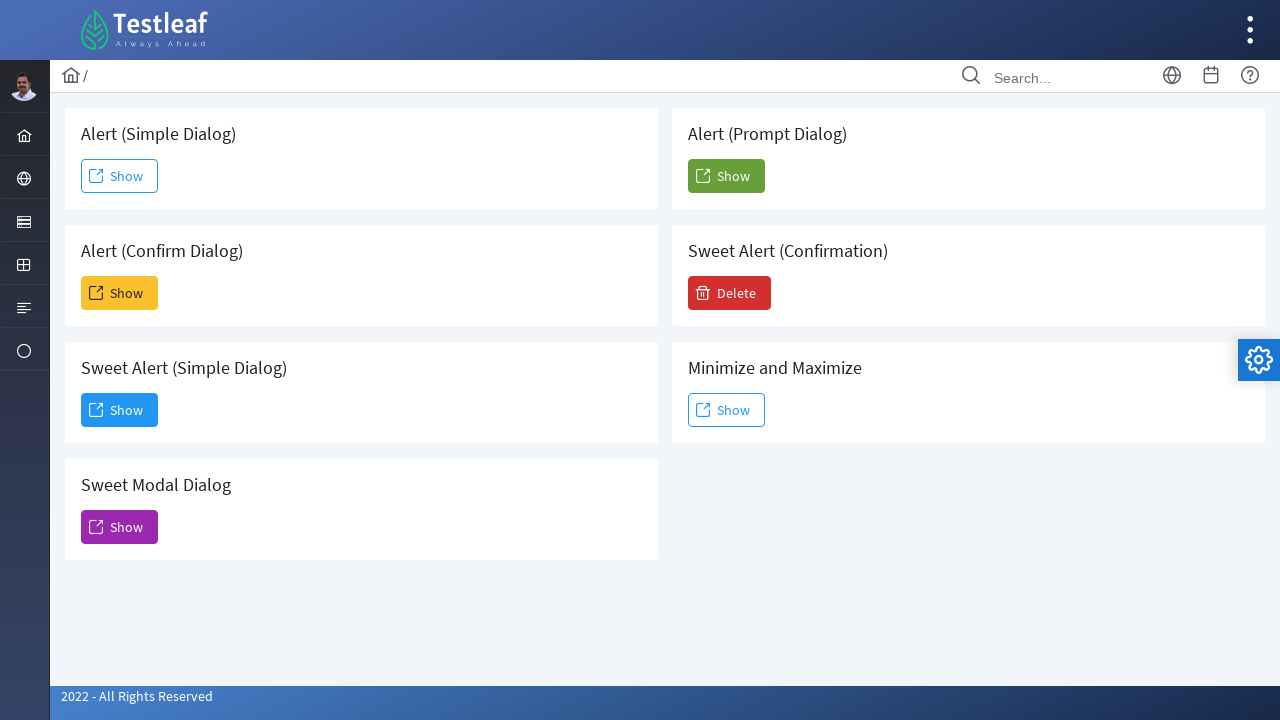

Clicked the second 'Show' button to trigger confirm alert at (120, 293) on (//span[text()='Show'])[2]
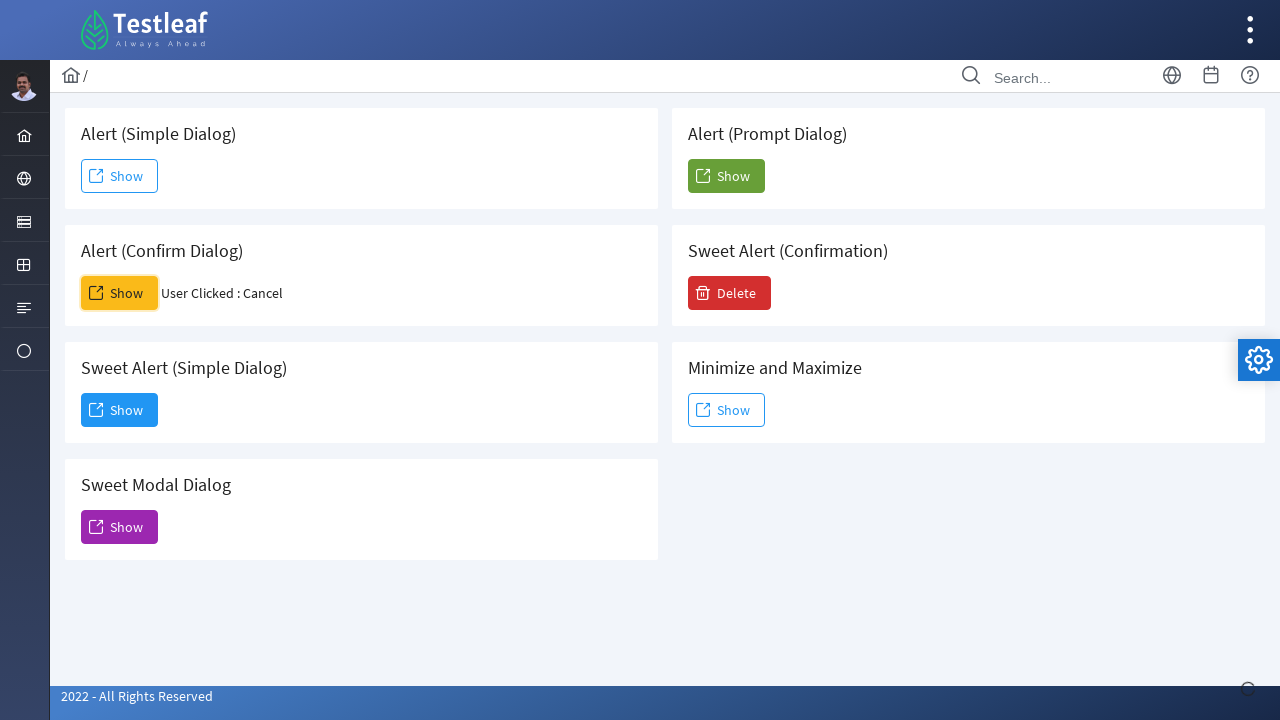

Set up dialog handler to accept confirm alert
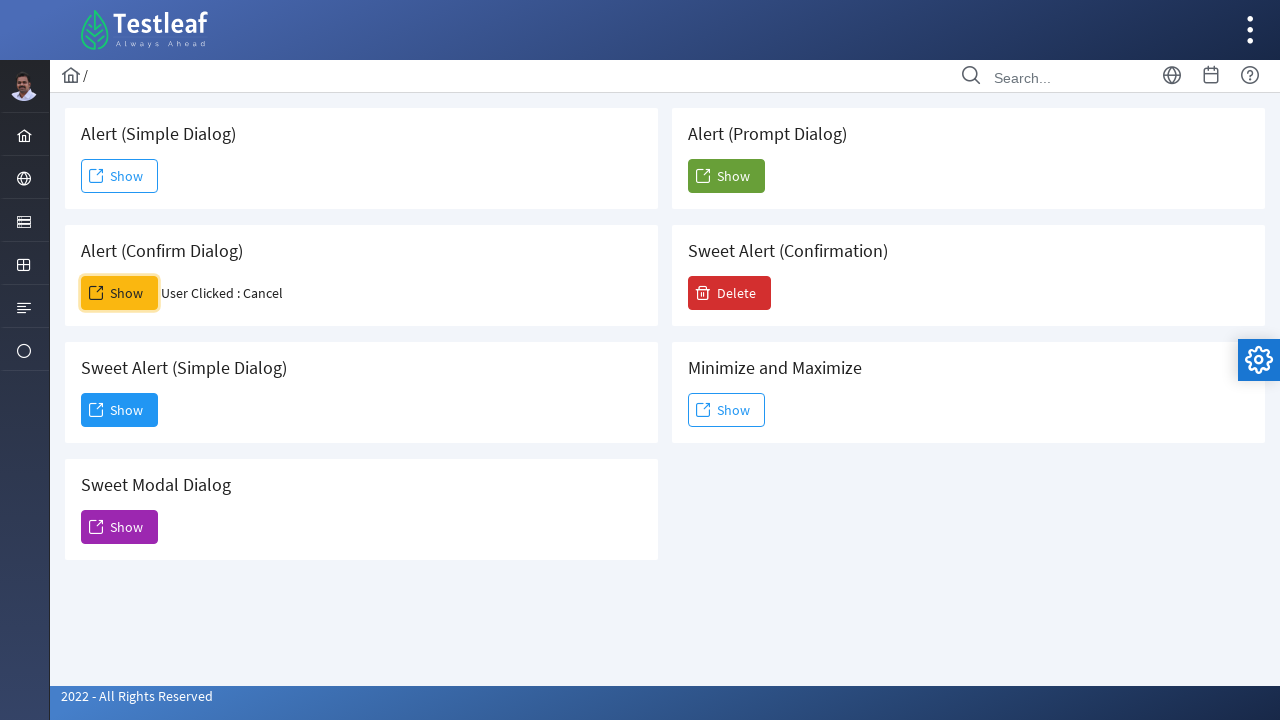

Waited for confirm alert to be processed
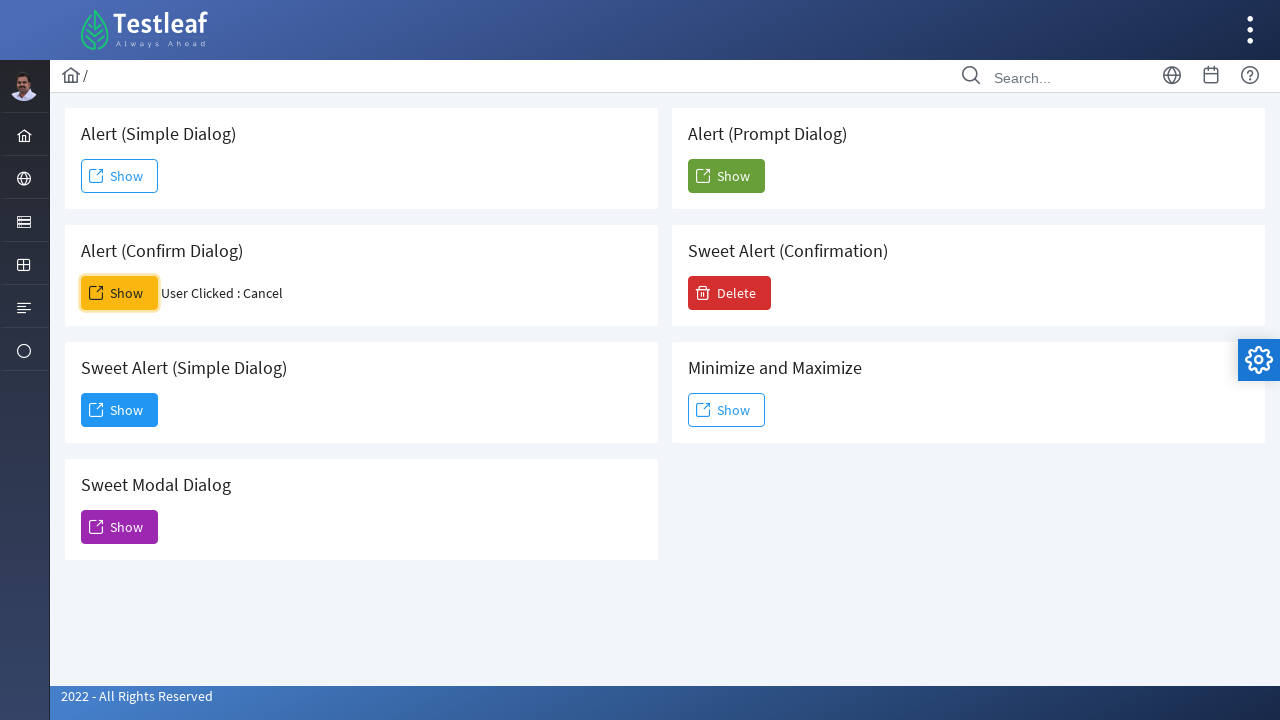

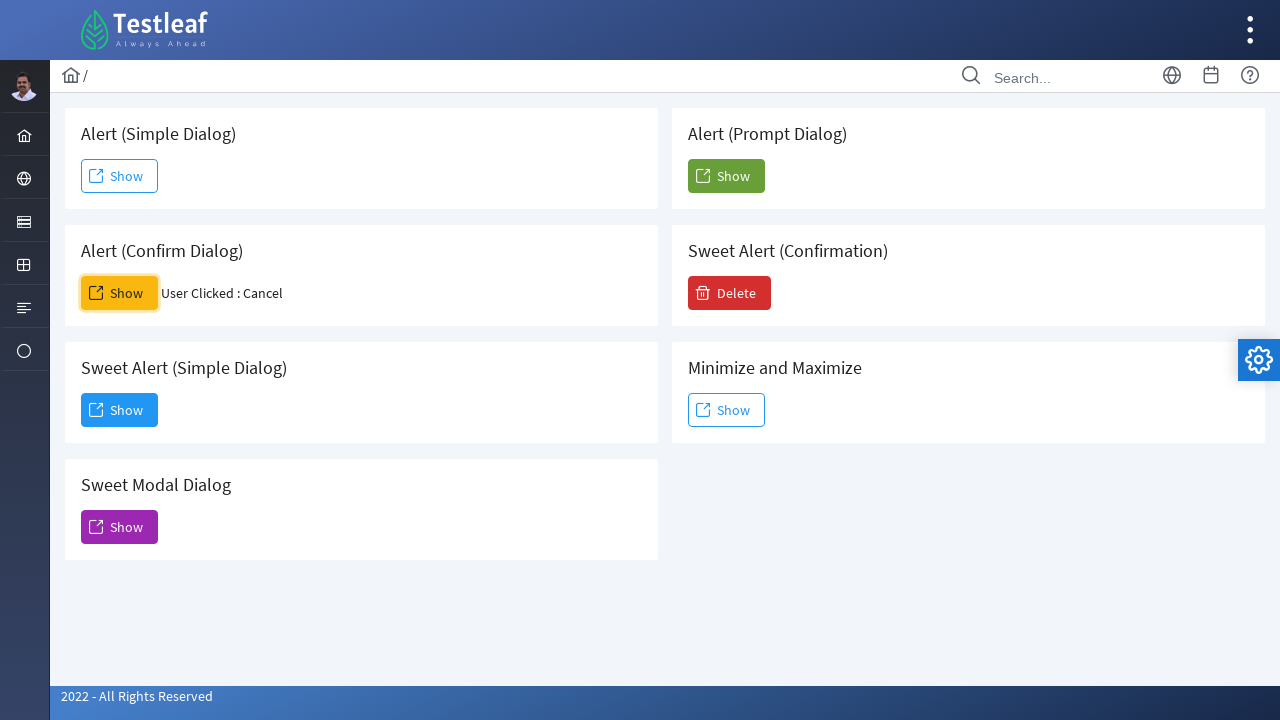